Tests navigation to the call center contact form by clicking the callcenter email link in the header and verifying the form loads with expected fields

Starting URL: https://www.falp.org/

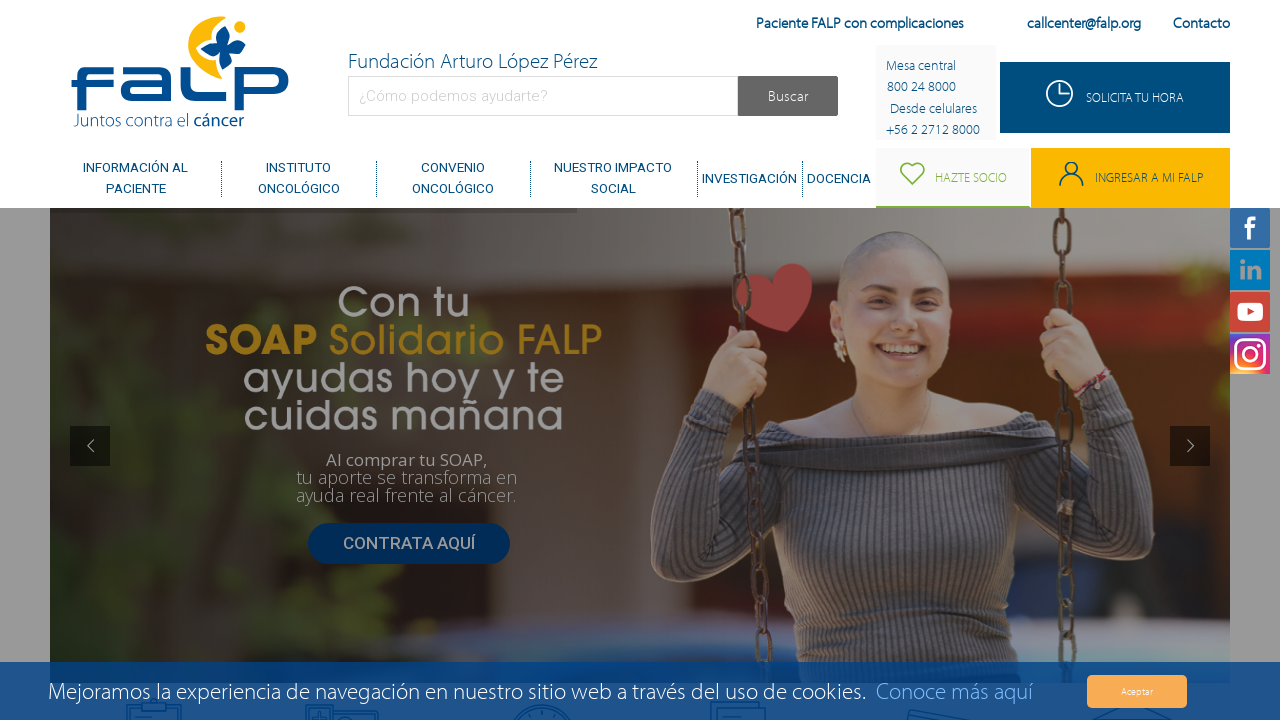

Located callcenter email link in header
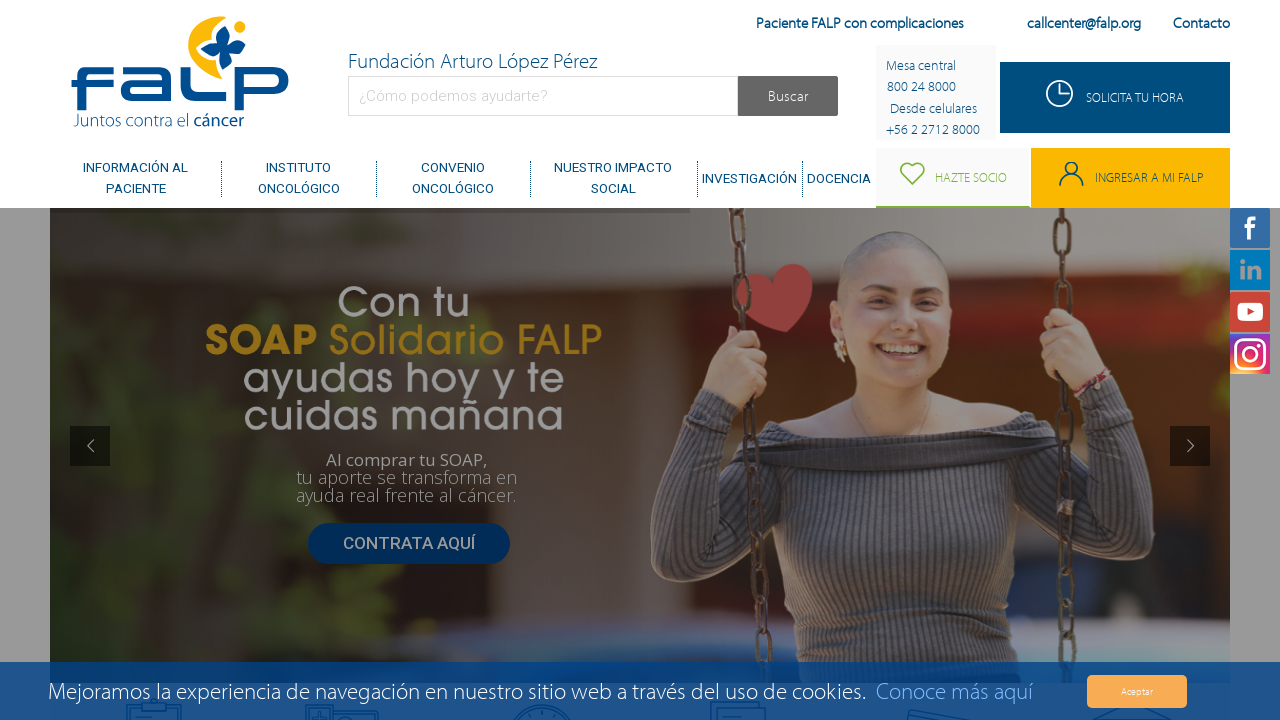

Callcenter email link became visible
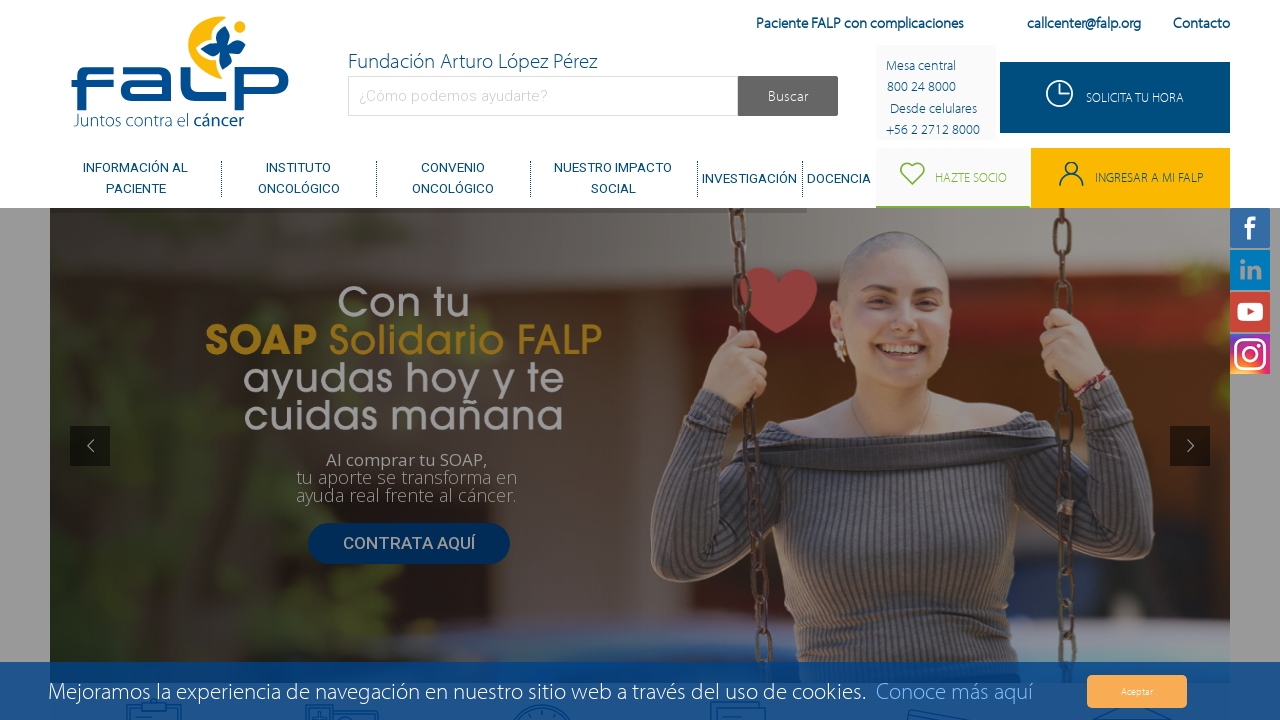

Clicked on callcenter@falp.org email link in header at (1053, 22) on a.color-gris >> internal:has-text="callcenter@falp.org"i
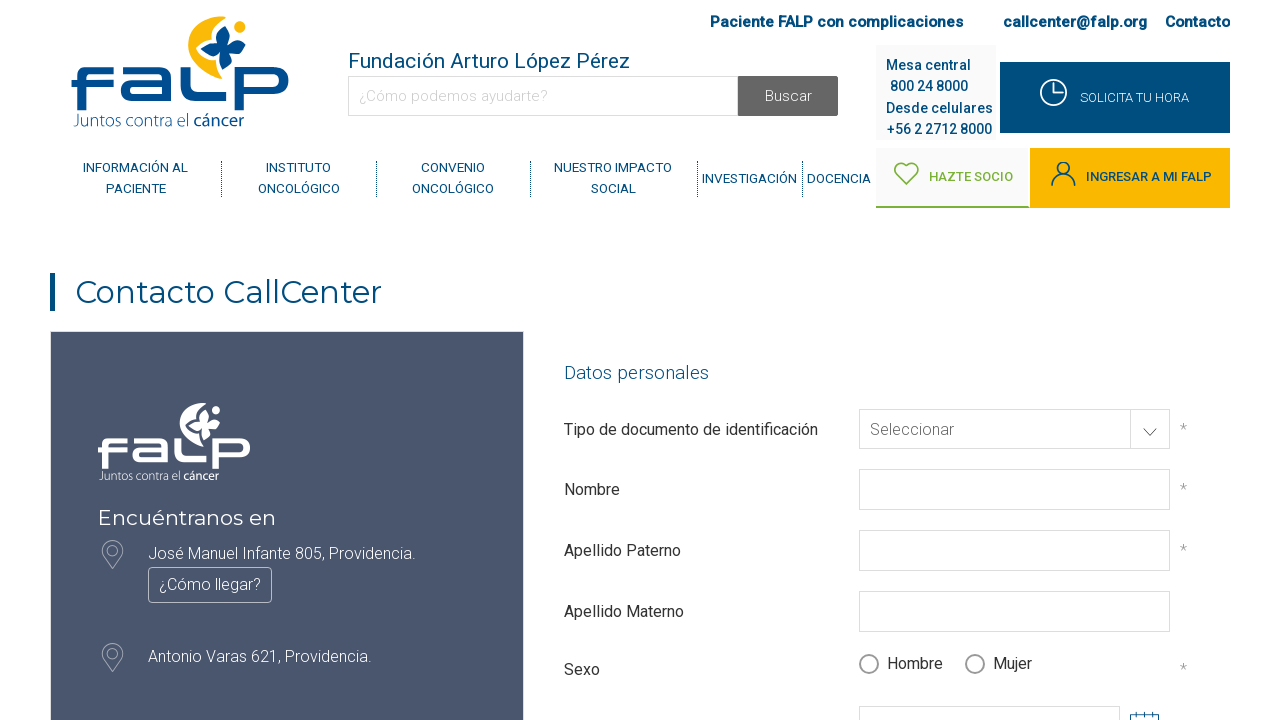

Contact form with ID 'formulario_contacto' loaded successfully
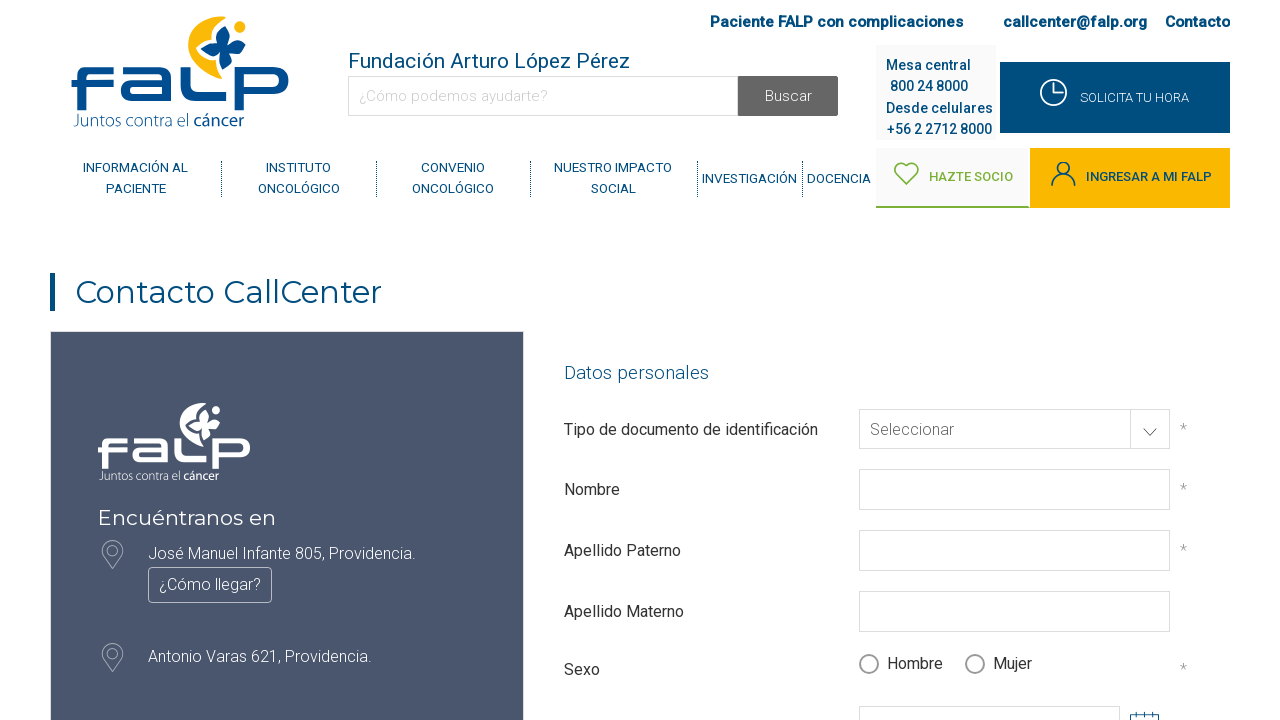

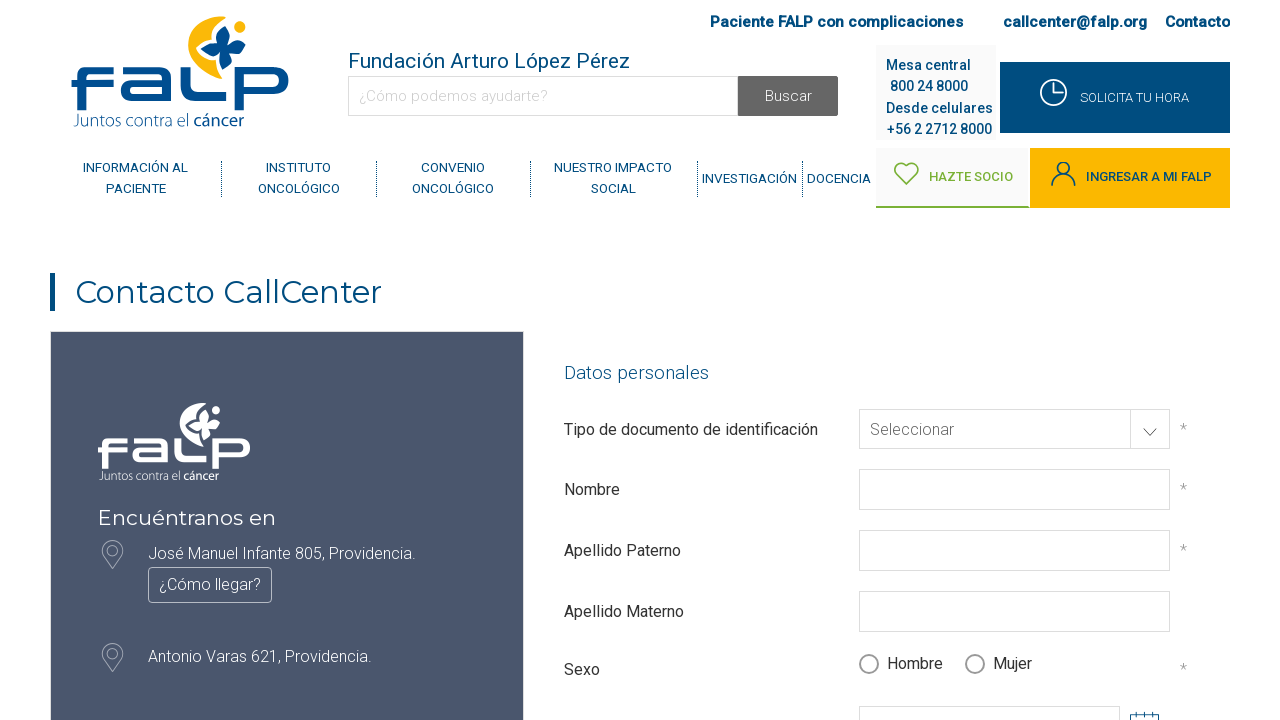